Tests the search functionality on the Federal Reserve Bank of New York website by searching for "interest rates" (same flow as ciDemo but with different assertion).

Starting URL: https://www.newyorkfed.org/

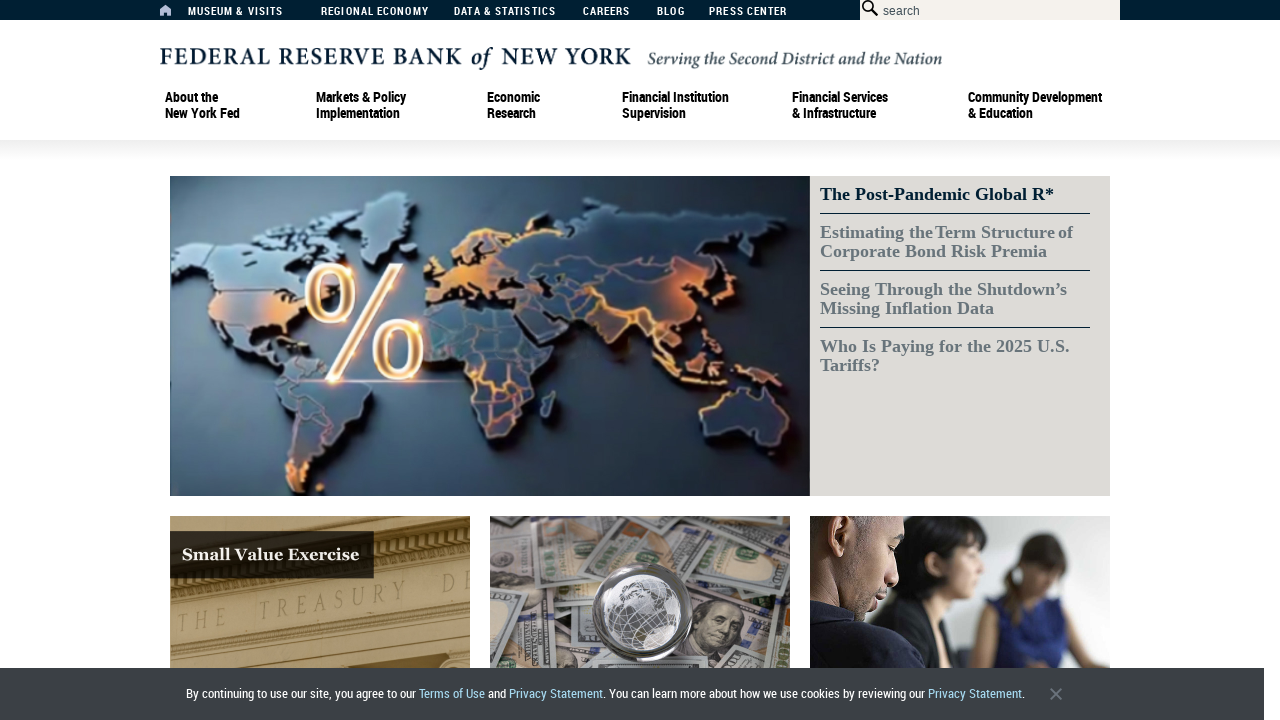

Filled search box with 'interest rates' on #searchbox
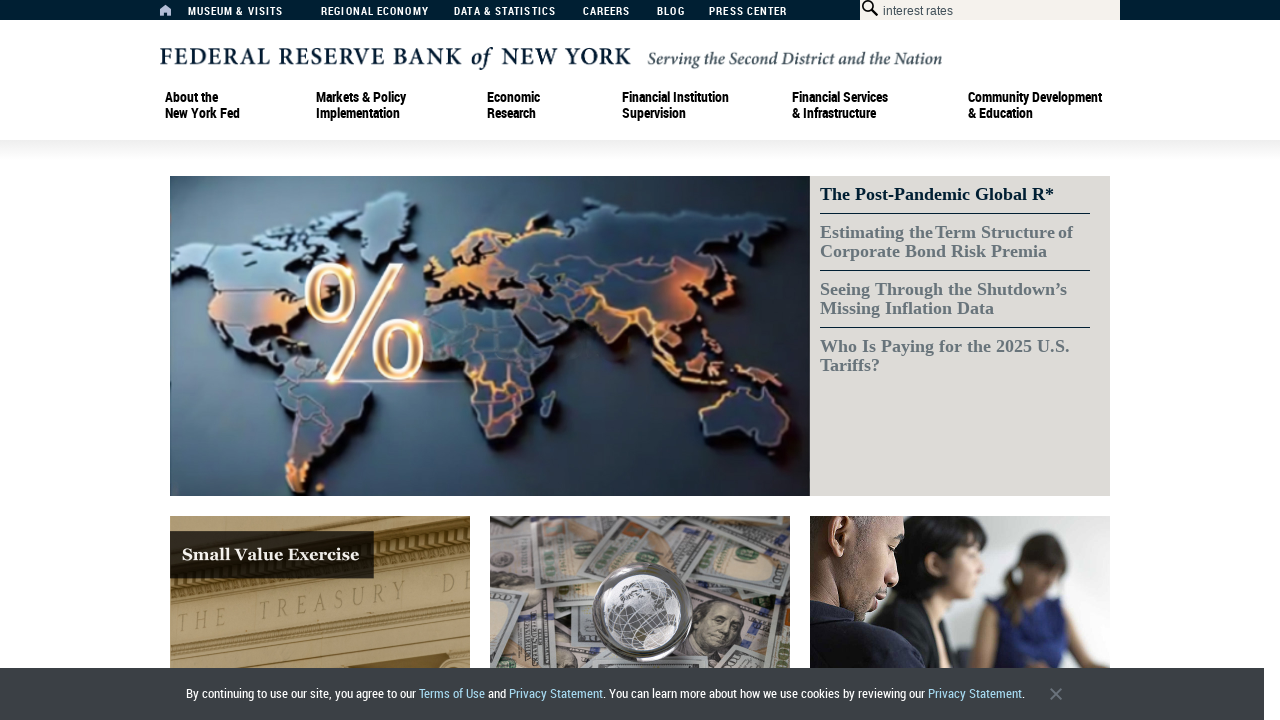

Pressed Enter to submit search on #searchbox
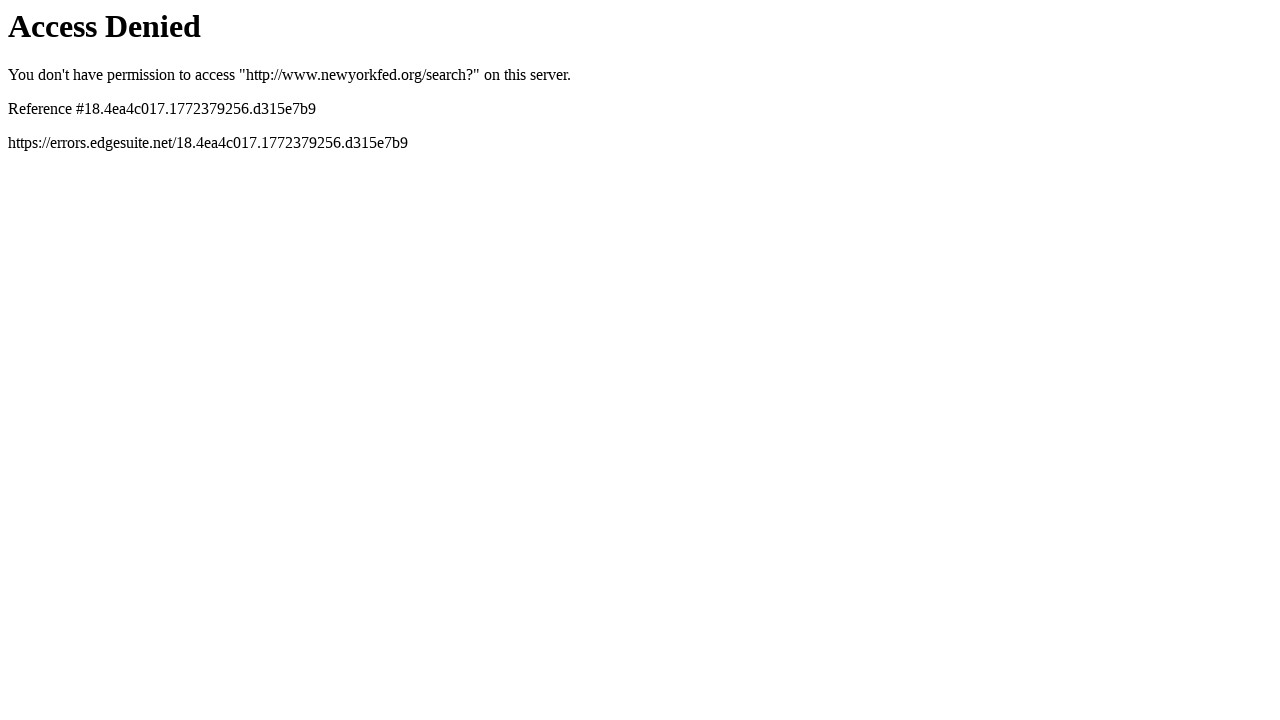

Search results page loaded with interest rates query
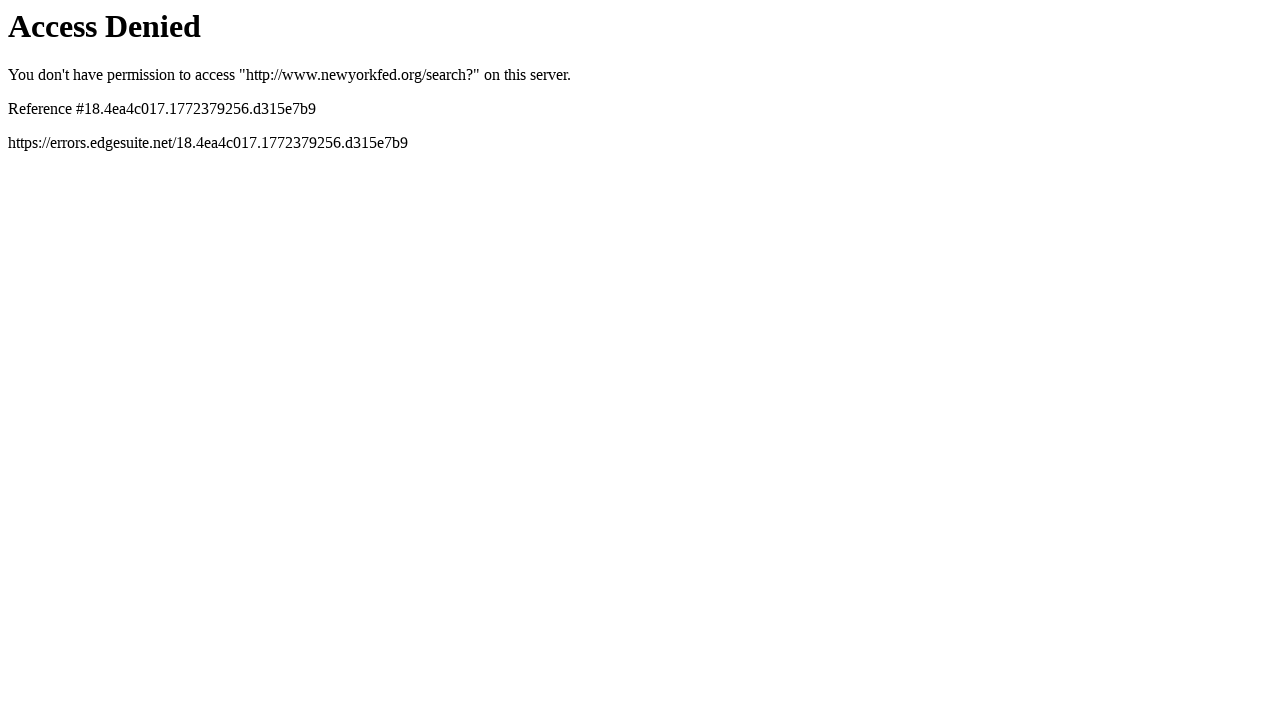

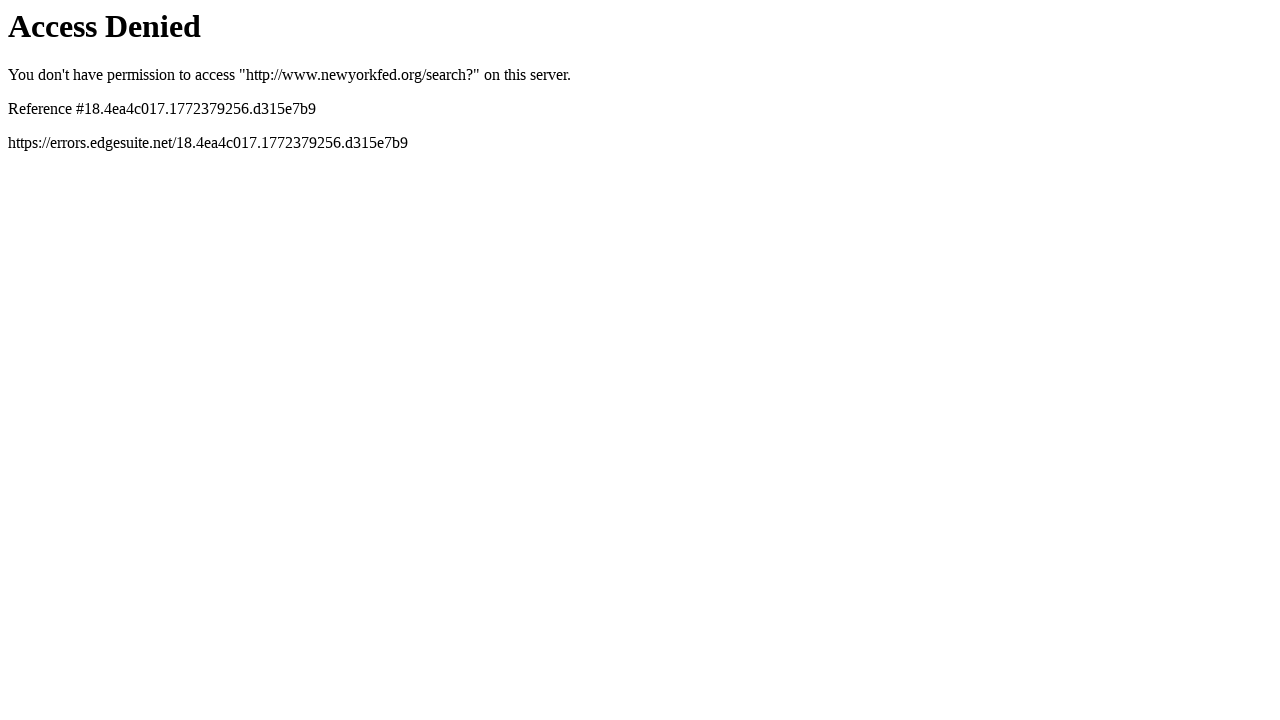